Tests that the form accepts negative age values and successfully registers

Starting URL: https://davi-vert.vercel.app/index.html

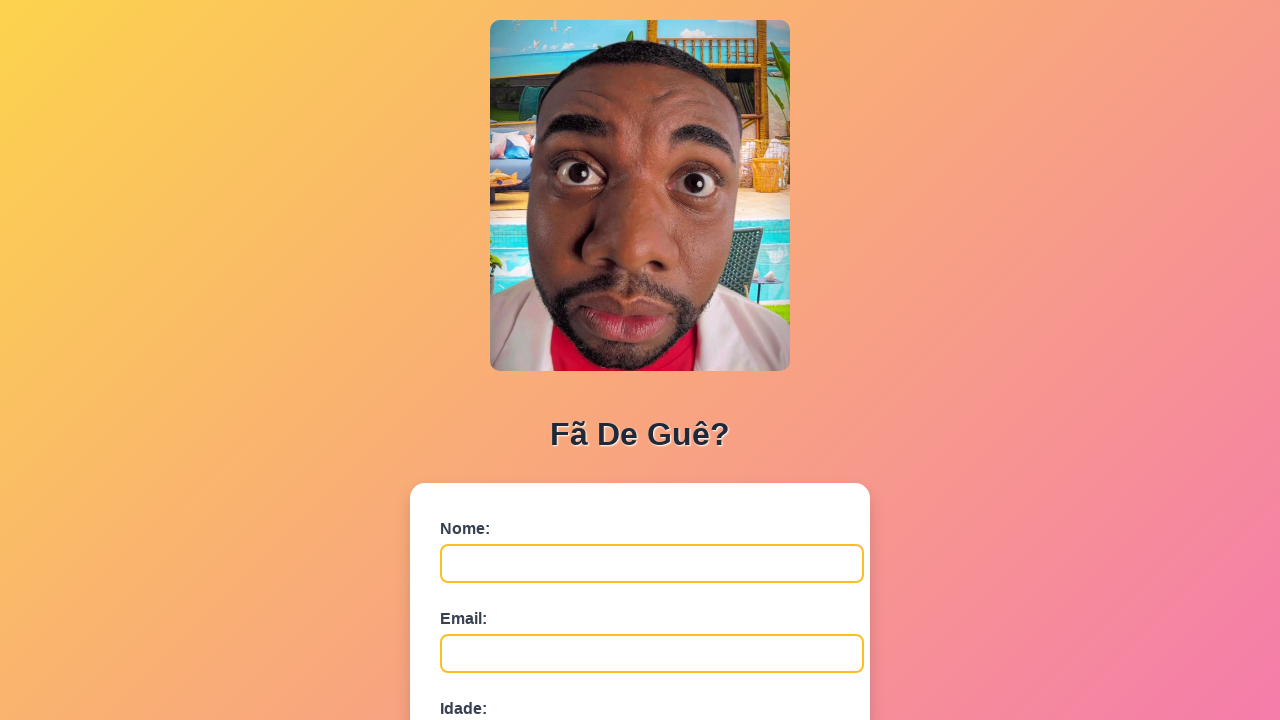

Cleared localStorage
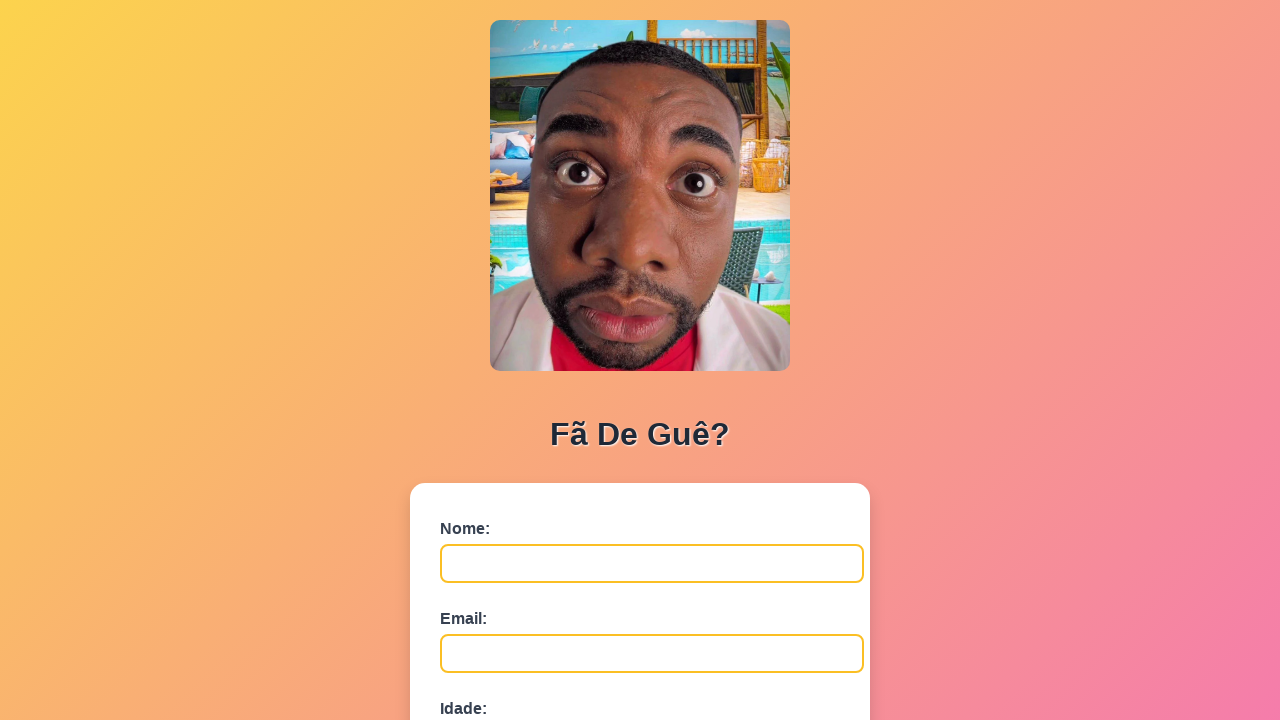

Filled name field with 'Ana Paula Costa' on #nome
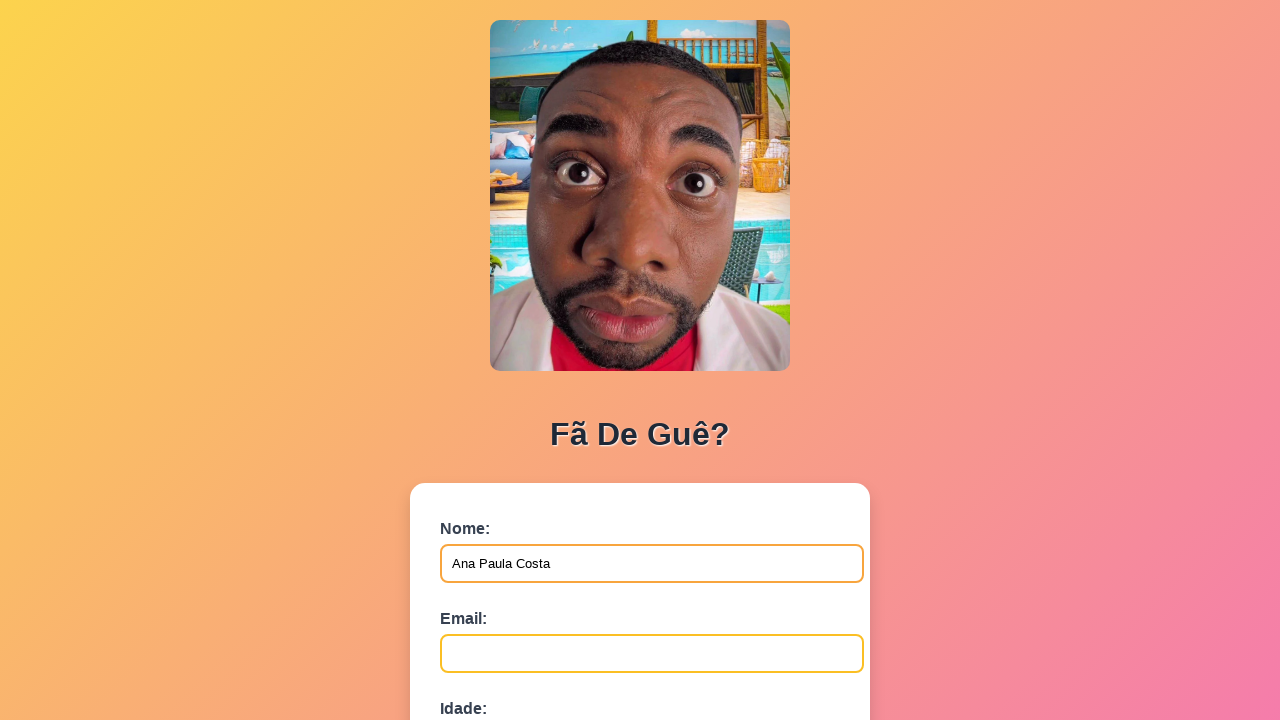

Filled email field with 'ana.costa@domain.net' on #email
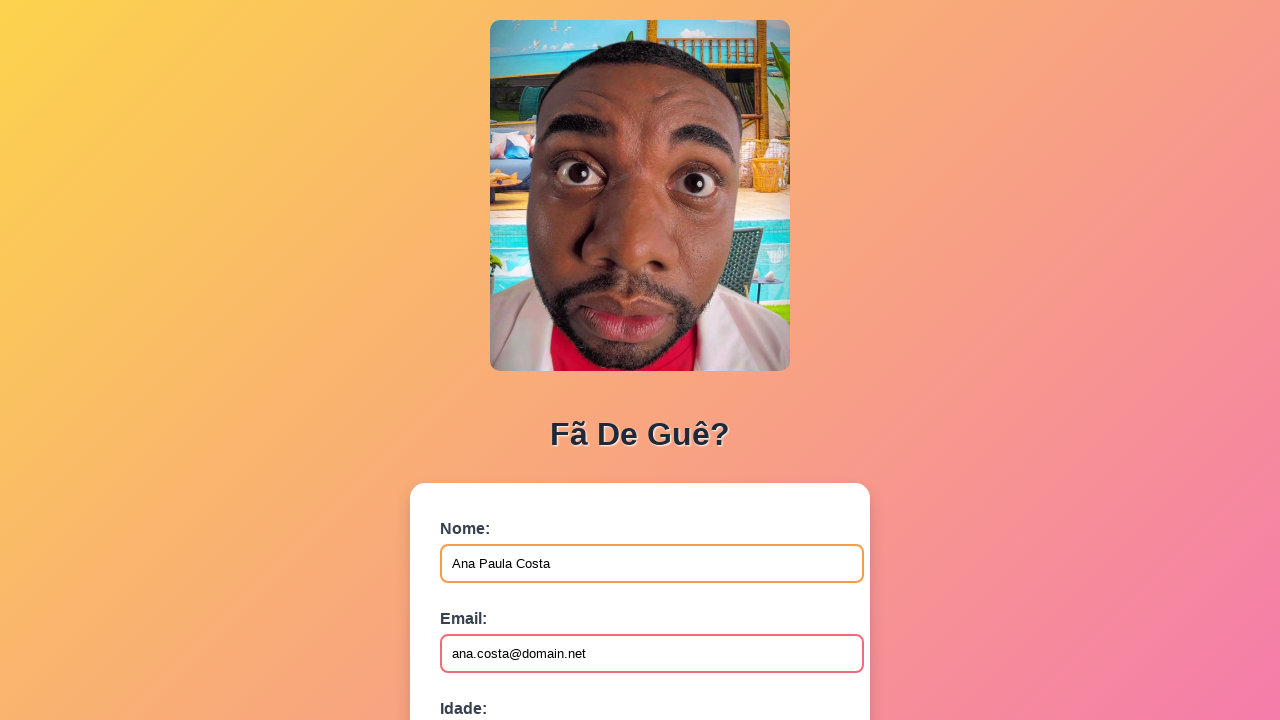

Filled age field with negative value '-5' on #idade
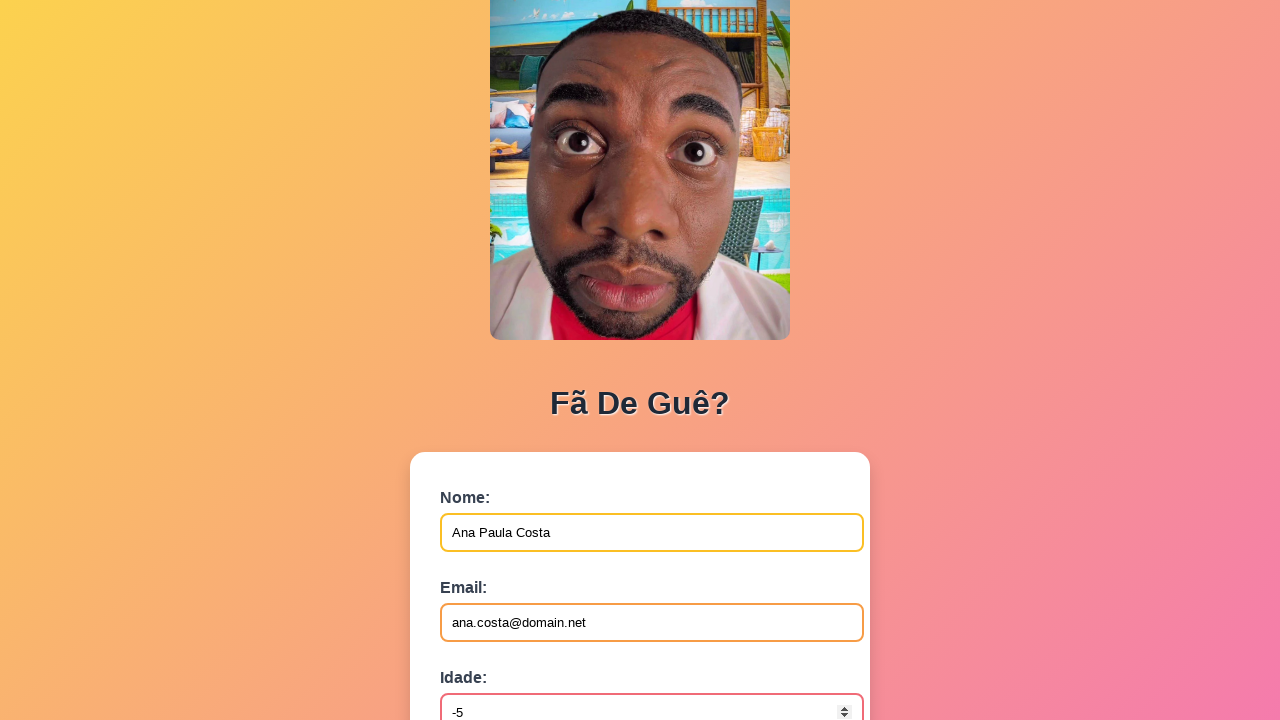

Clicked submit button to register form at (490, 569) on button[type='submit']
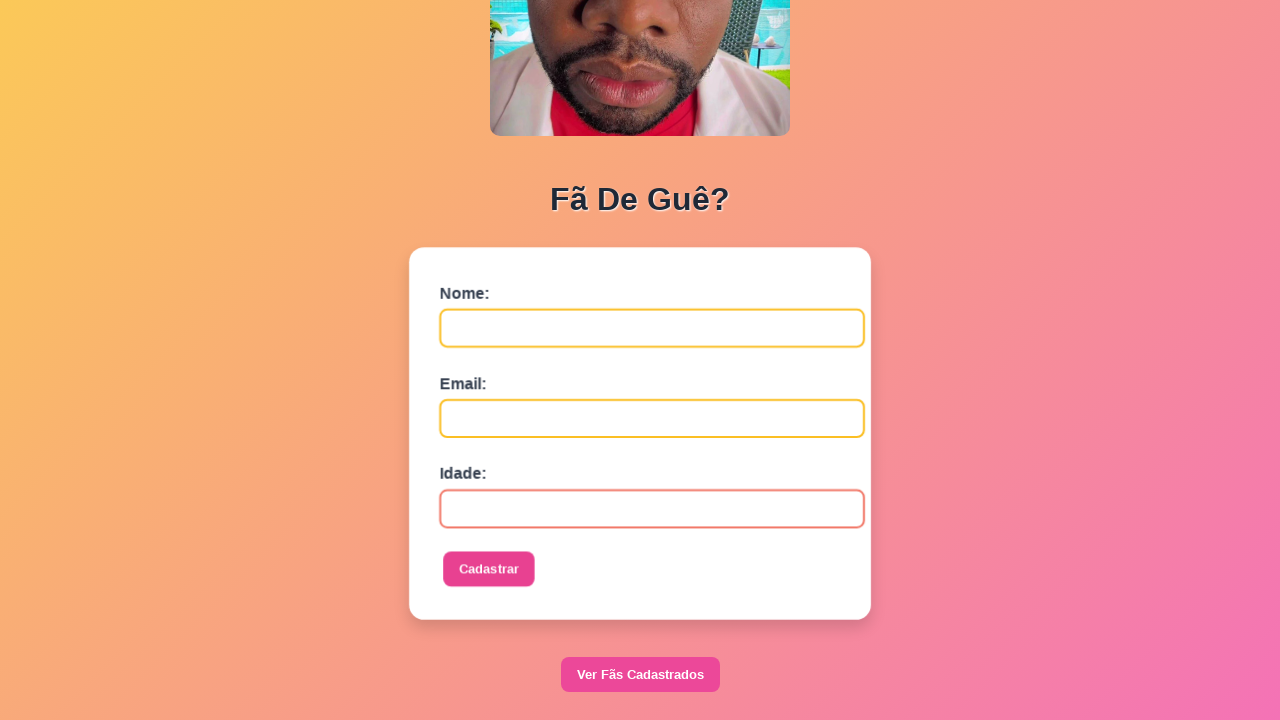

Waited 500ms for form submission response
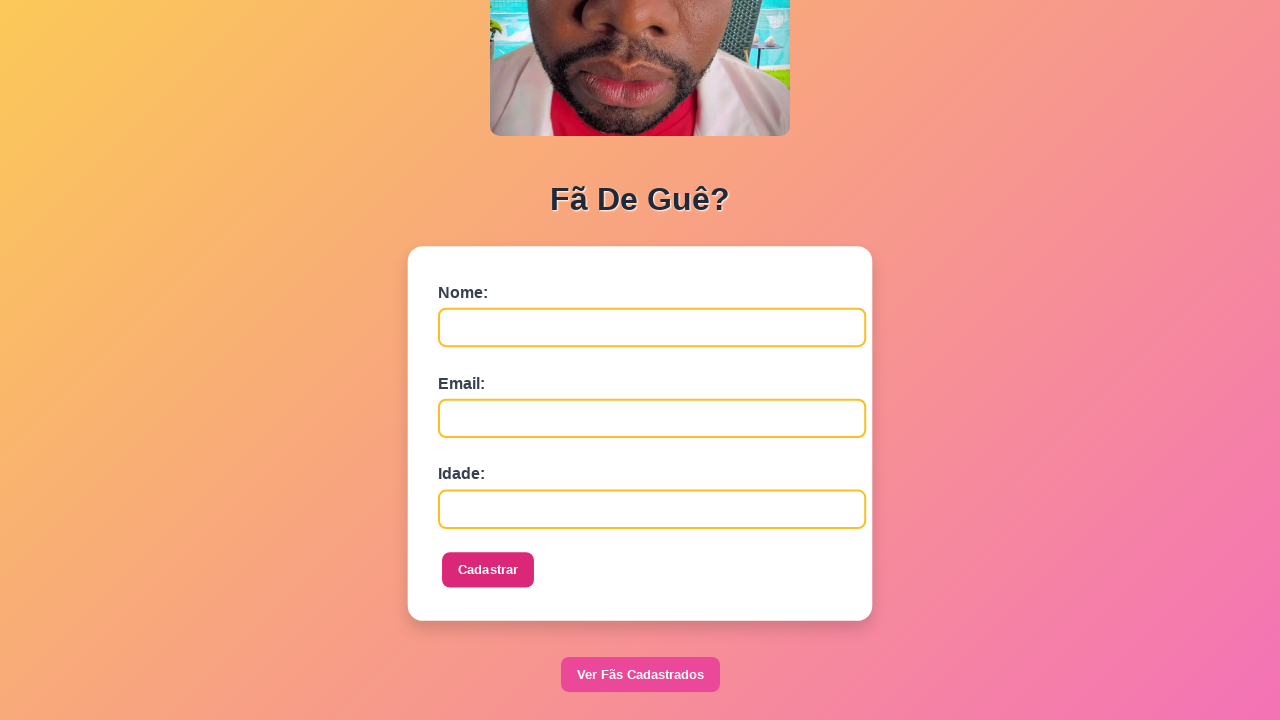

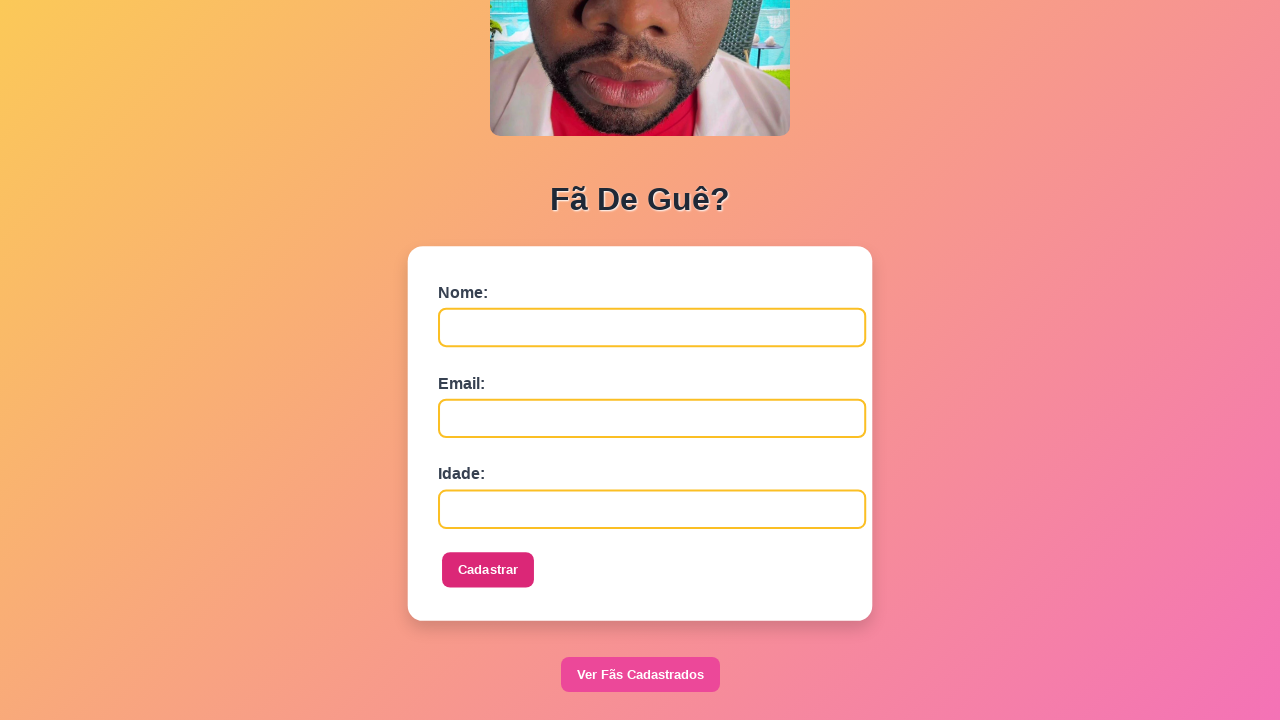